Tests that new todo items are appended to the bottom of the list and counter shows correct count

Starting URL: https://demo.playwright.dev/todomvc

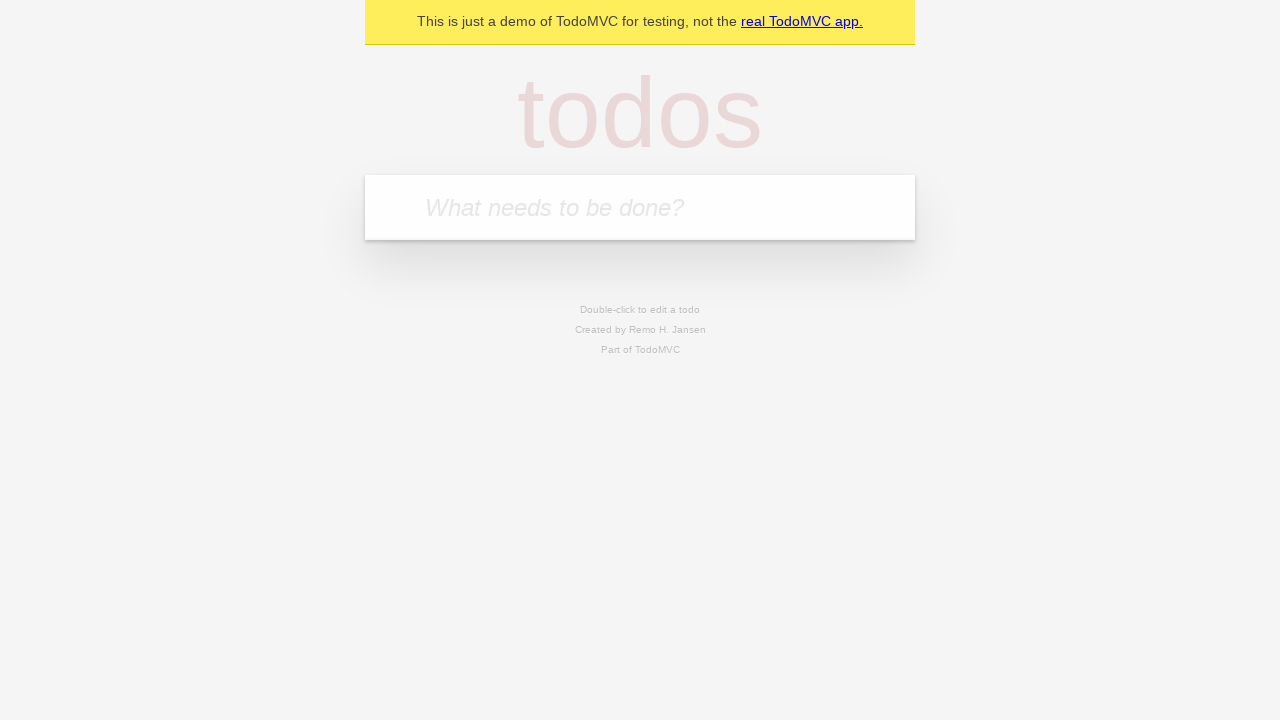

Filled todo input with 'buy some cheese' on internal:attr=[placeholder="What needs to be done?"i]
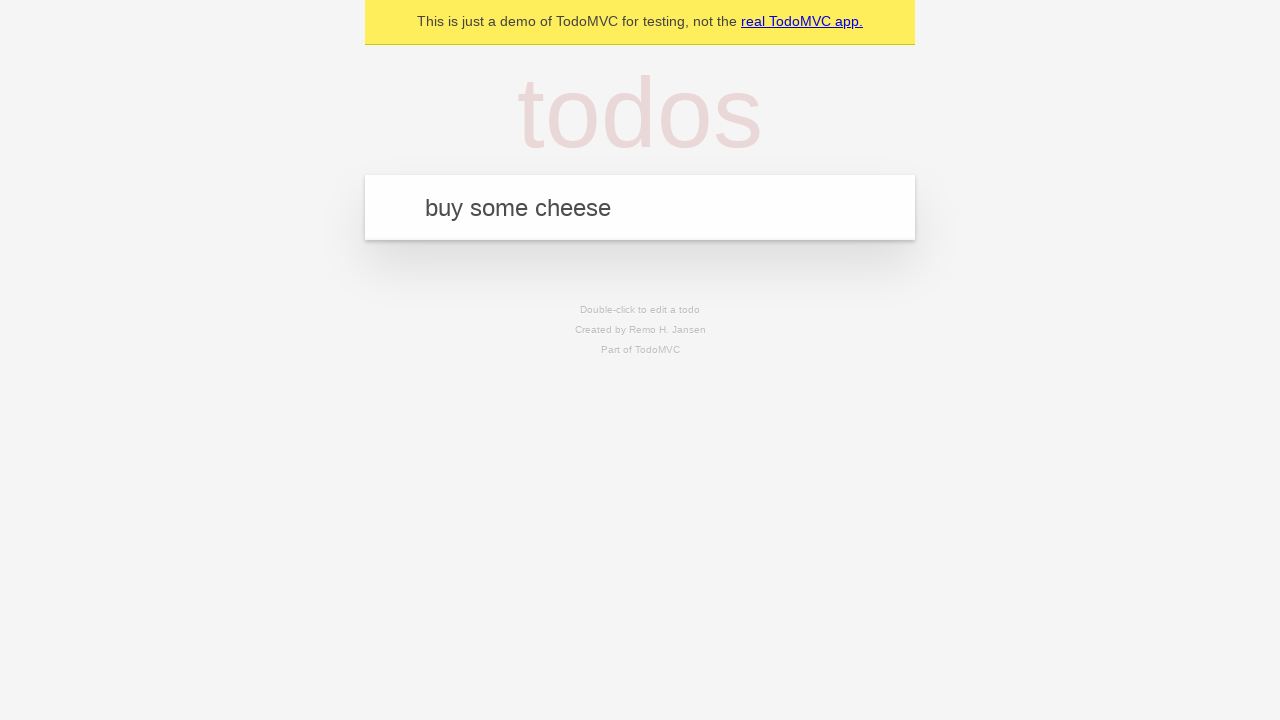

Pressed Enter to add first todo item on internal:attr=[placeholder="What needs to be done?"i]
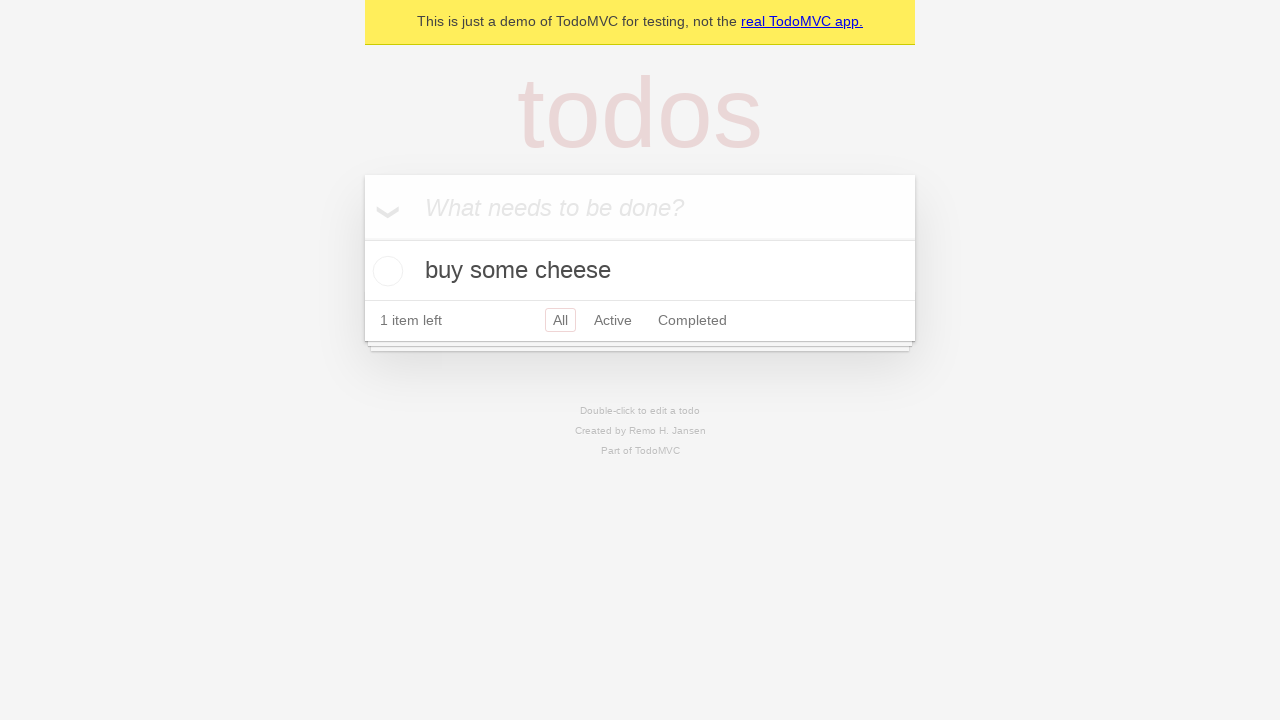

Filled todo input with 'feed the cat' on internal:attr=[placeholder="What needs to be done?"i]
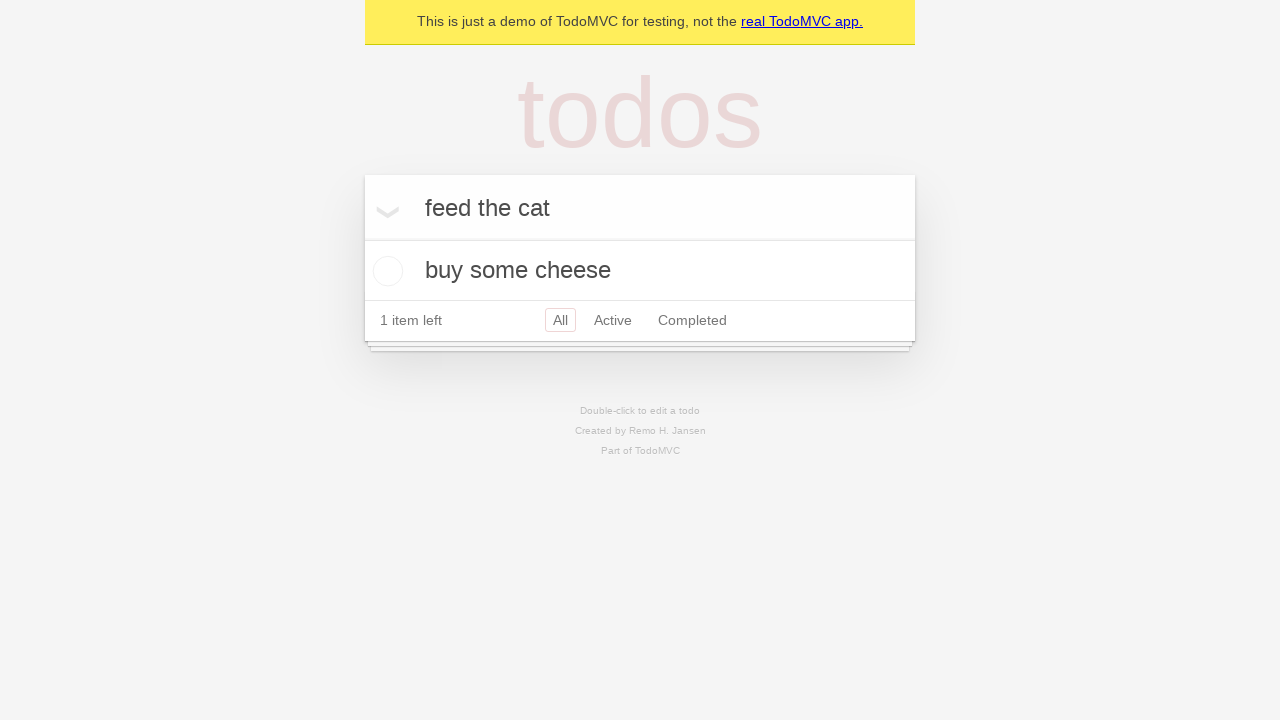

Pressed Enter to add second todo item on internal:attr=[placeholder="What needs to be done?"i]
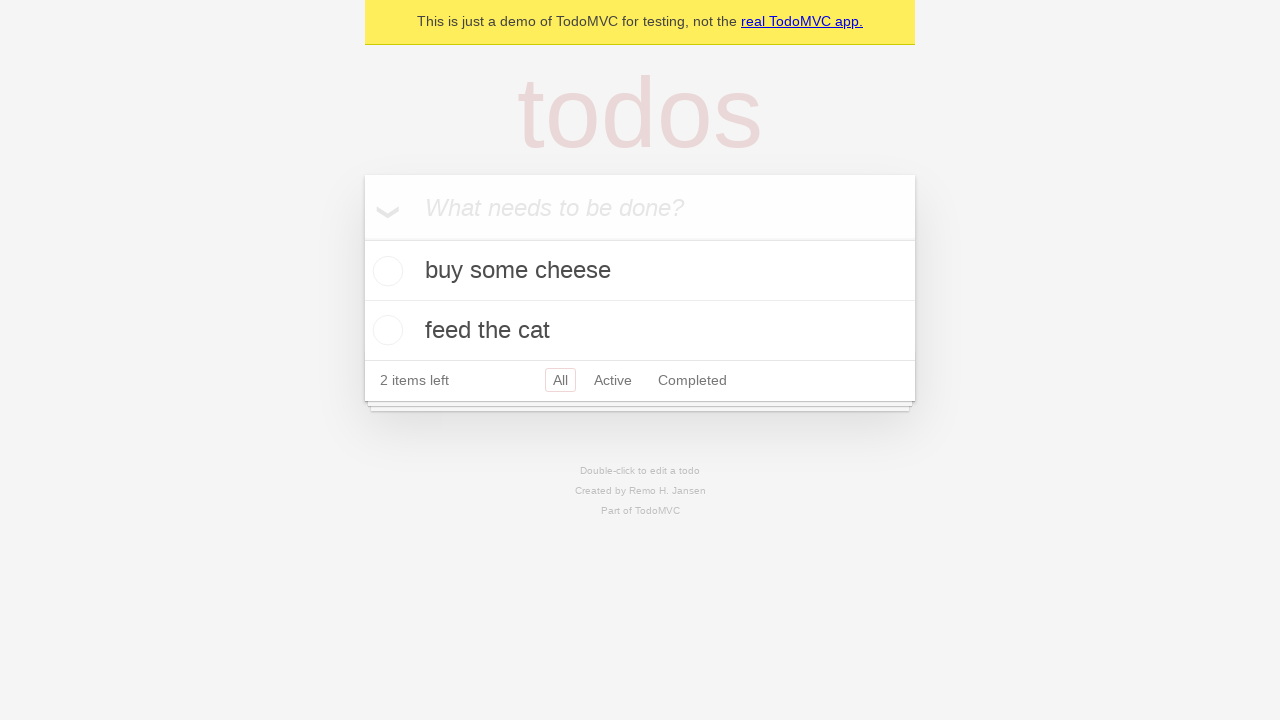

Filled todo input with 'book a doctors appointment' on internal:attr=[placeholder="What needs to be done?"i]
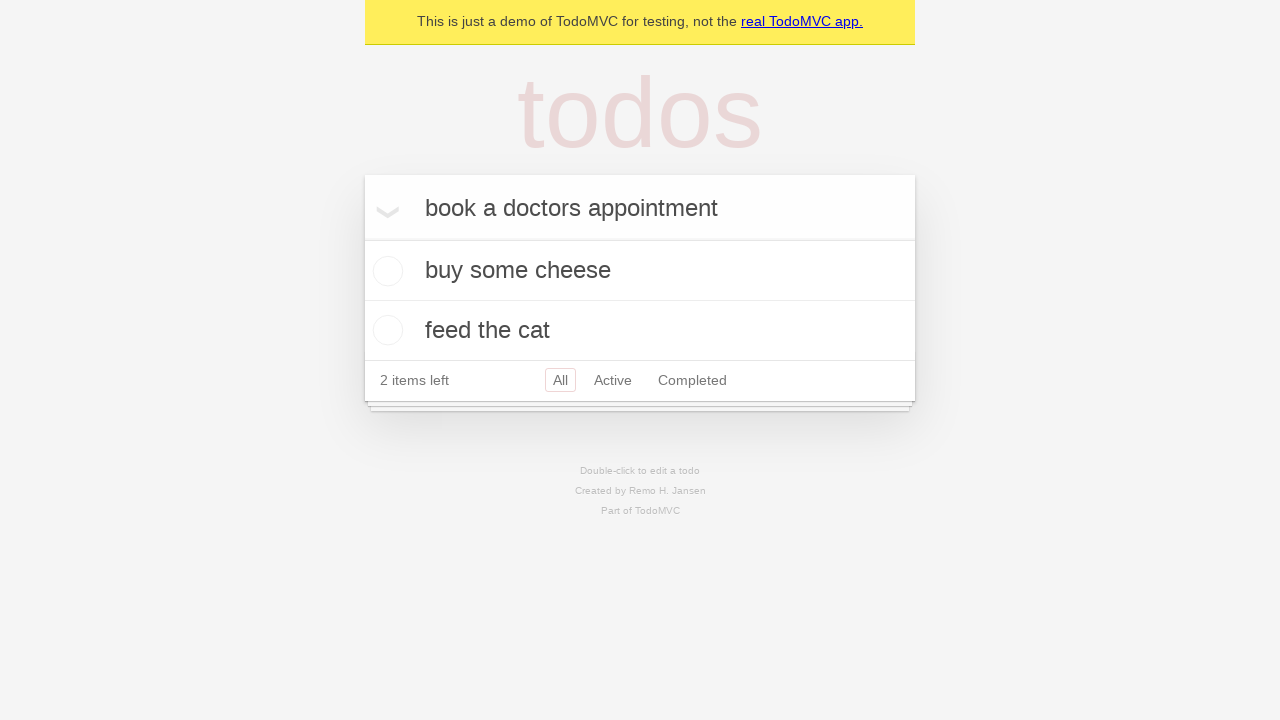

Pressed Enter to add third todo item on internal:attr=[placeholder="What needs to be done?"i]
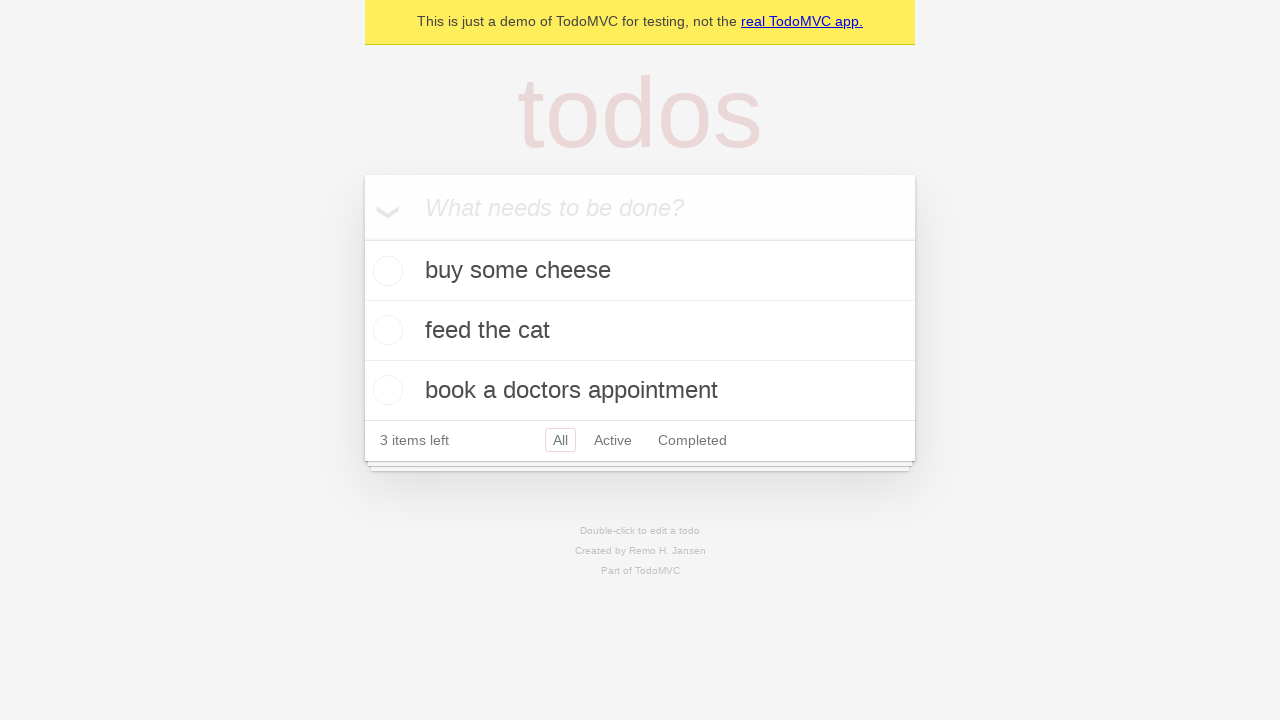

Counter displays '3 items left' confirming all items were added
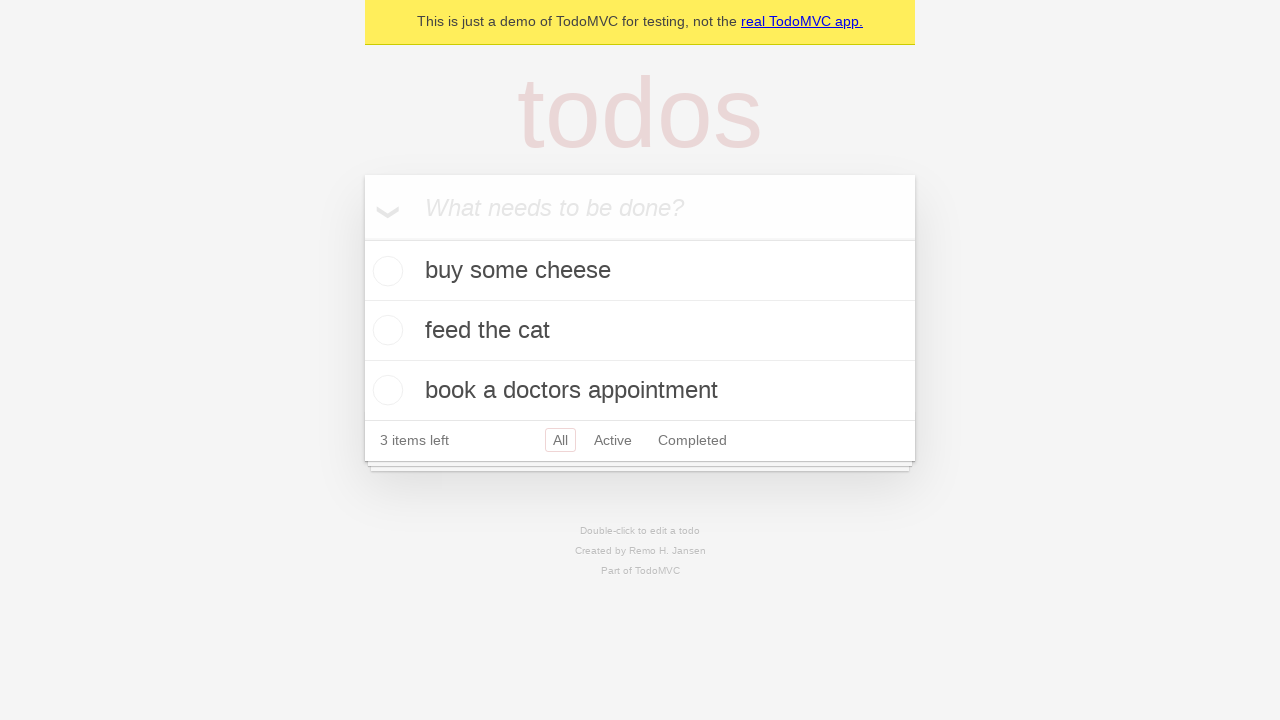

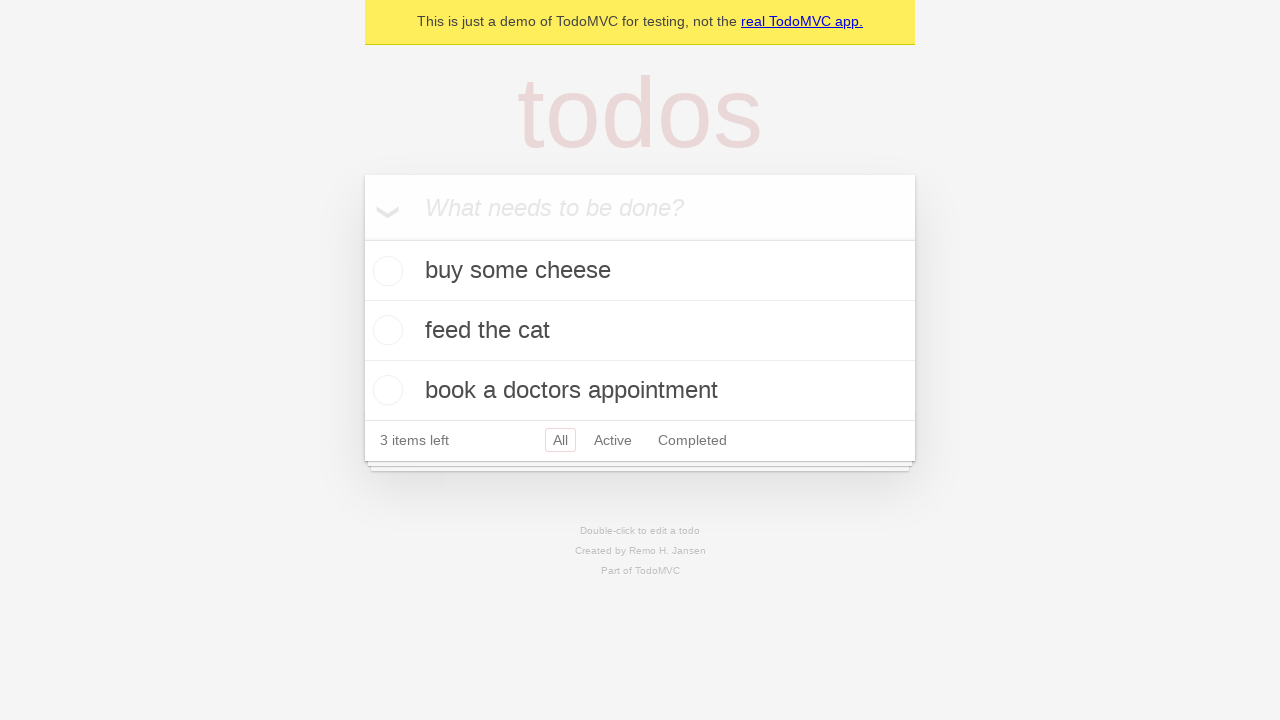